Tests radio button selection by clicking through three different radio button options

Starting URL: https://formy-project.herokuapp.com/radiobutton

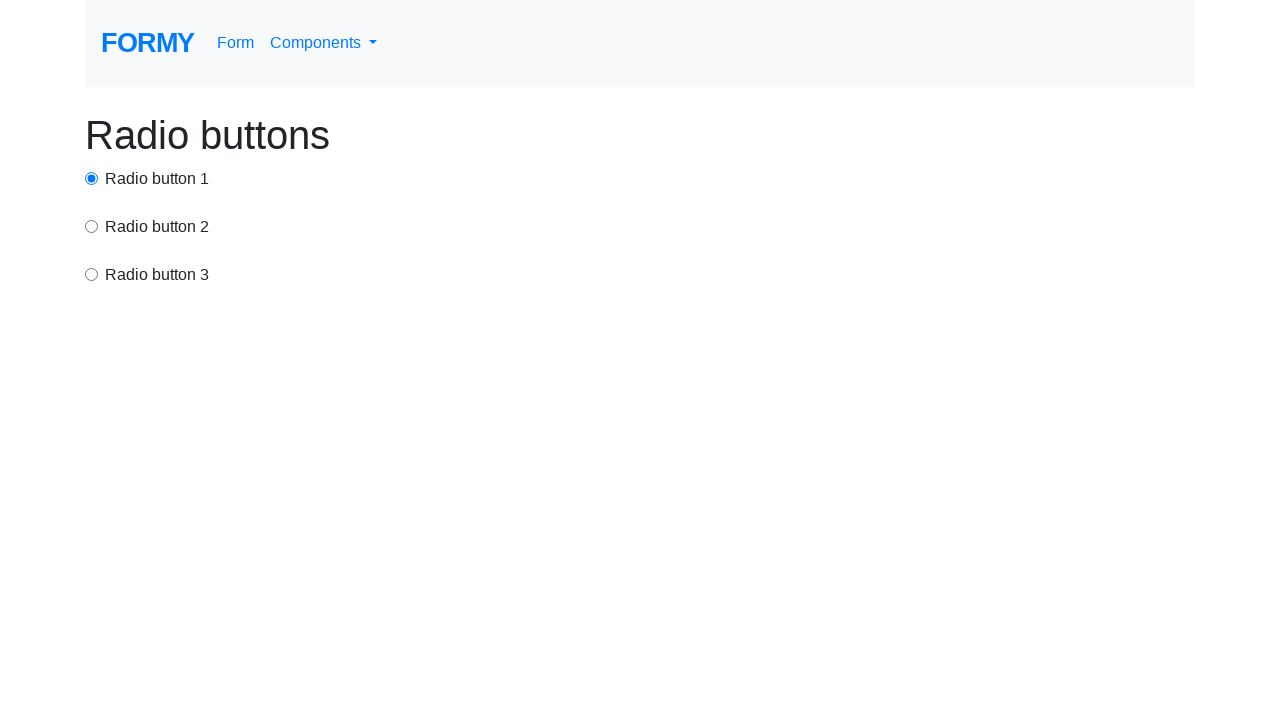

Clicked first radio button option at (92, 178) on input[value='option1']
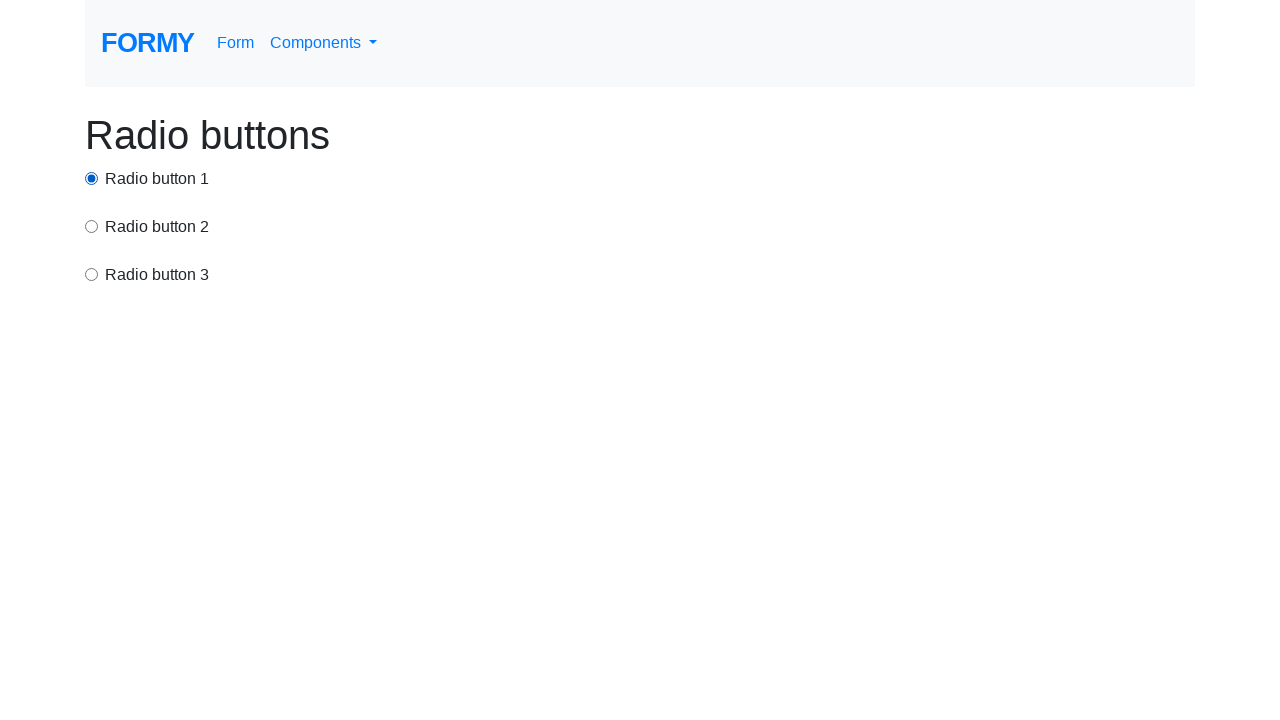

Clicked second radio button option at (92, 226) on input[value='option2']
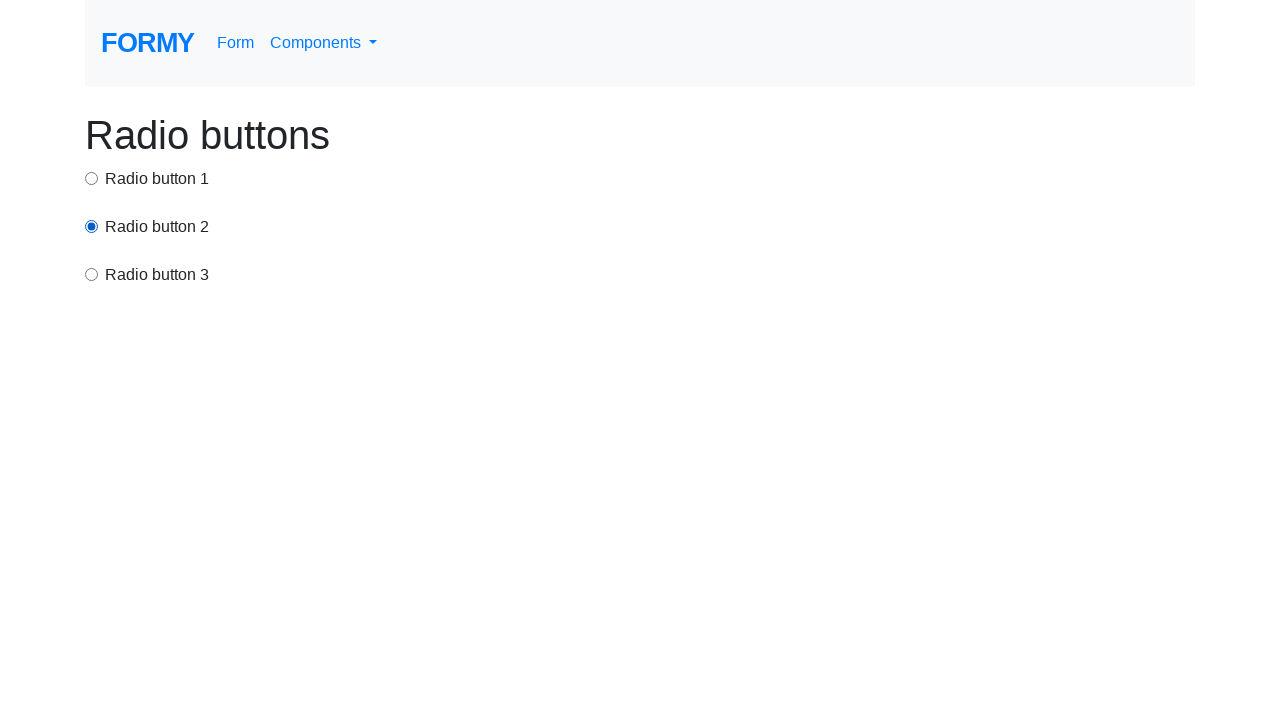

Clicked third radio button option at (92, 274) on input[value='option3']
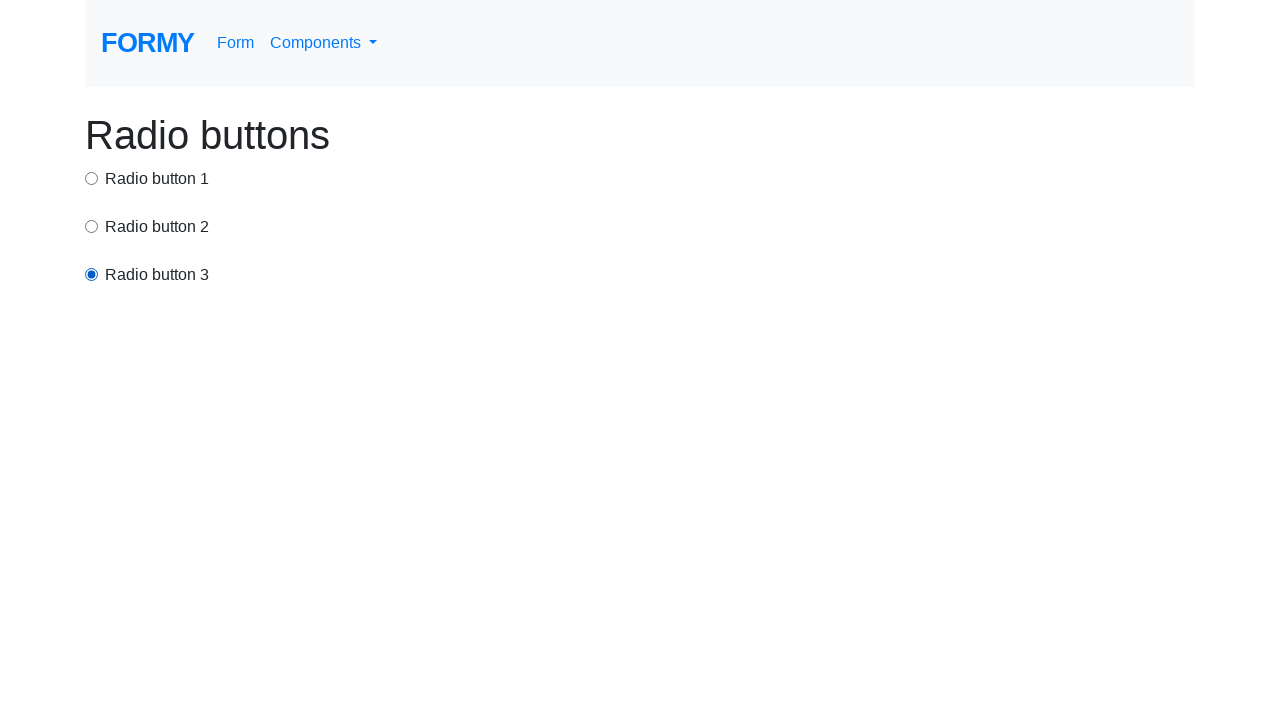

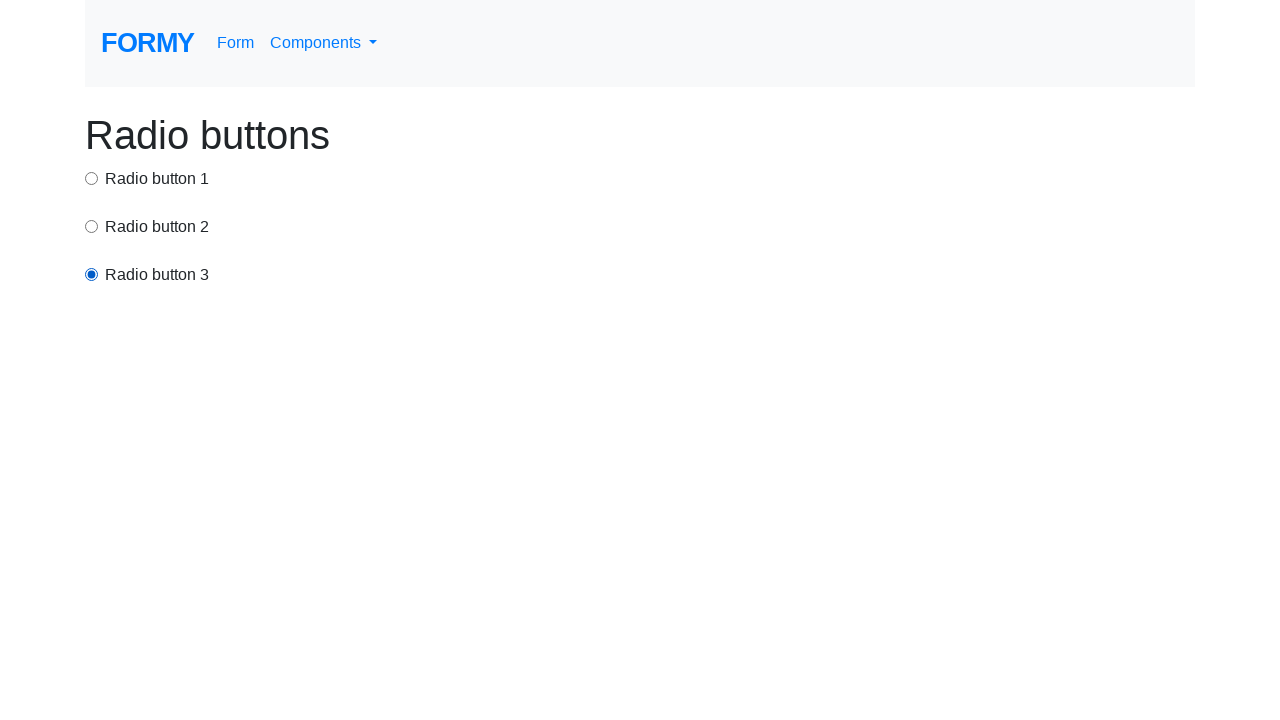